Automates route planning on Riga public transport website by entering start and end addresses and searching for routes

Starting URL: https://saraksti.rigassatiksme.lv/index.html#plan//

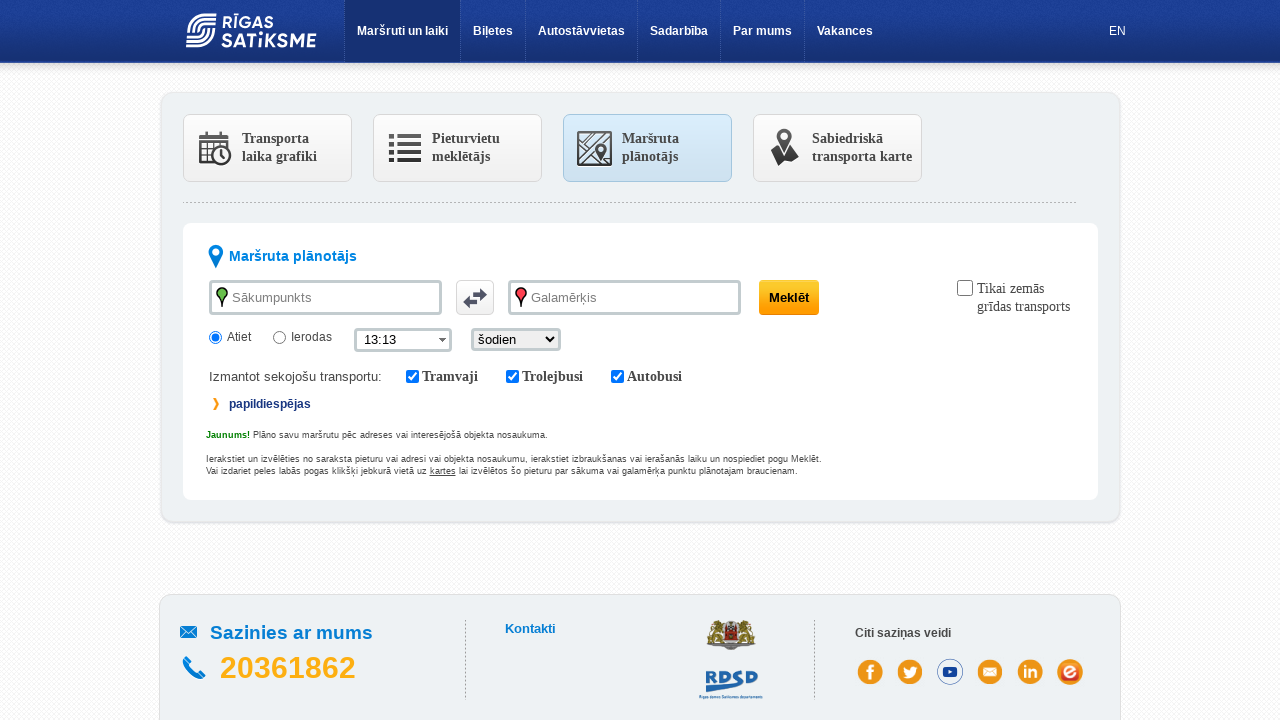

Clicked on start address input field at (325, 298) on #inputStart
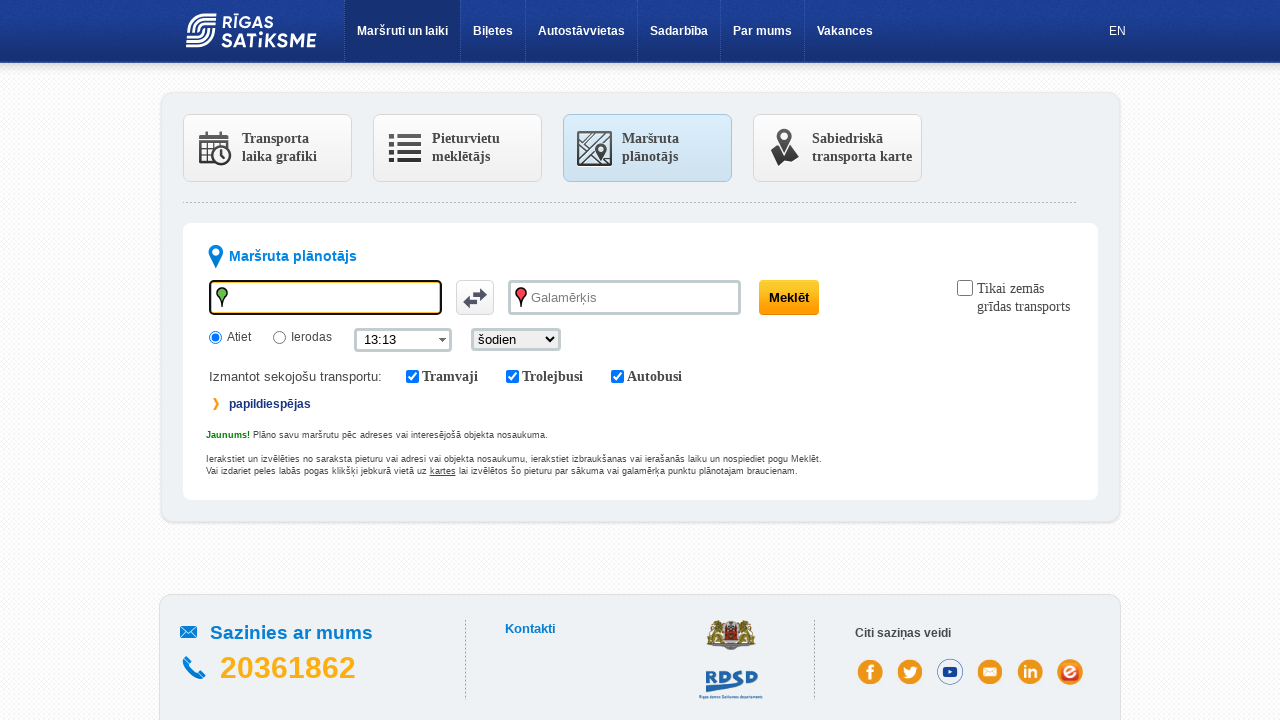

Filled start address with 'Zunda krastmala 8' on #inputStart
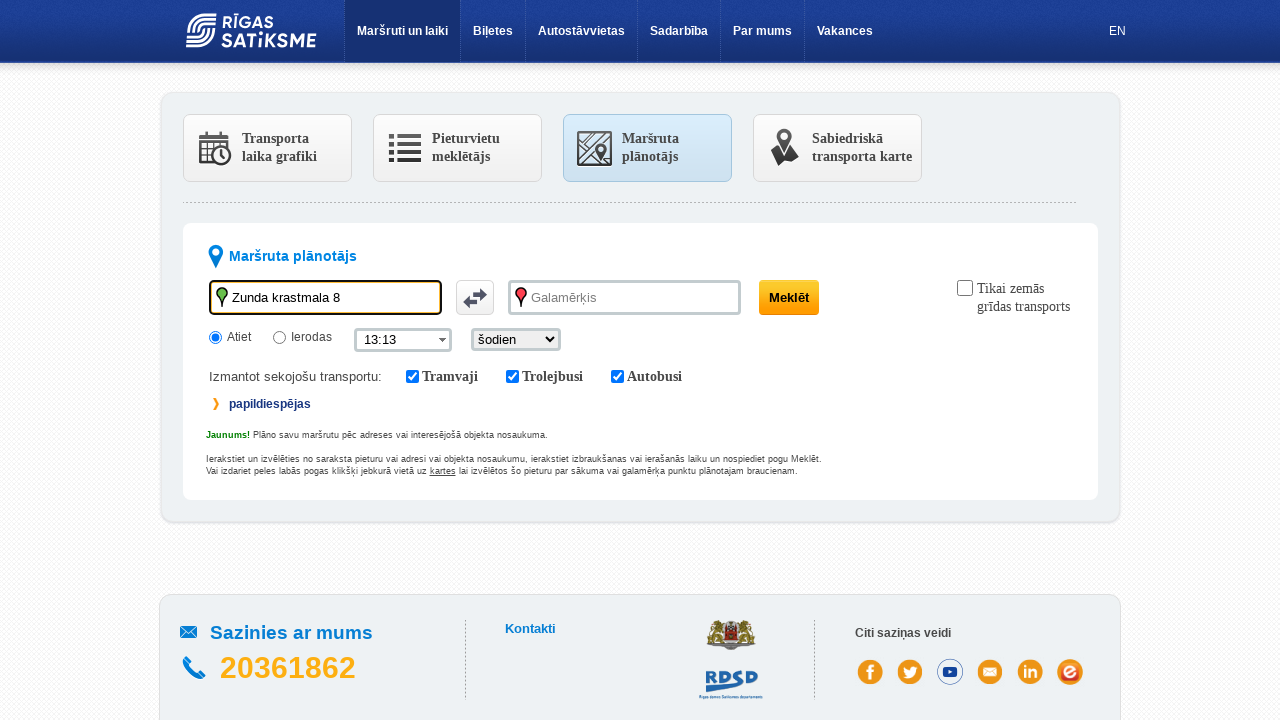

Start address suggestions appeared
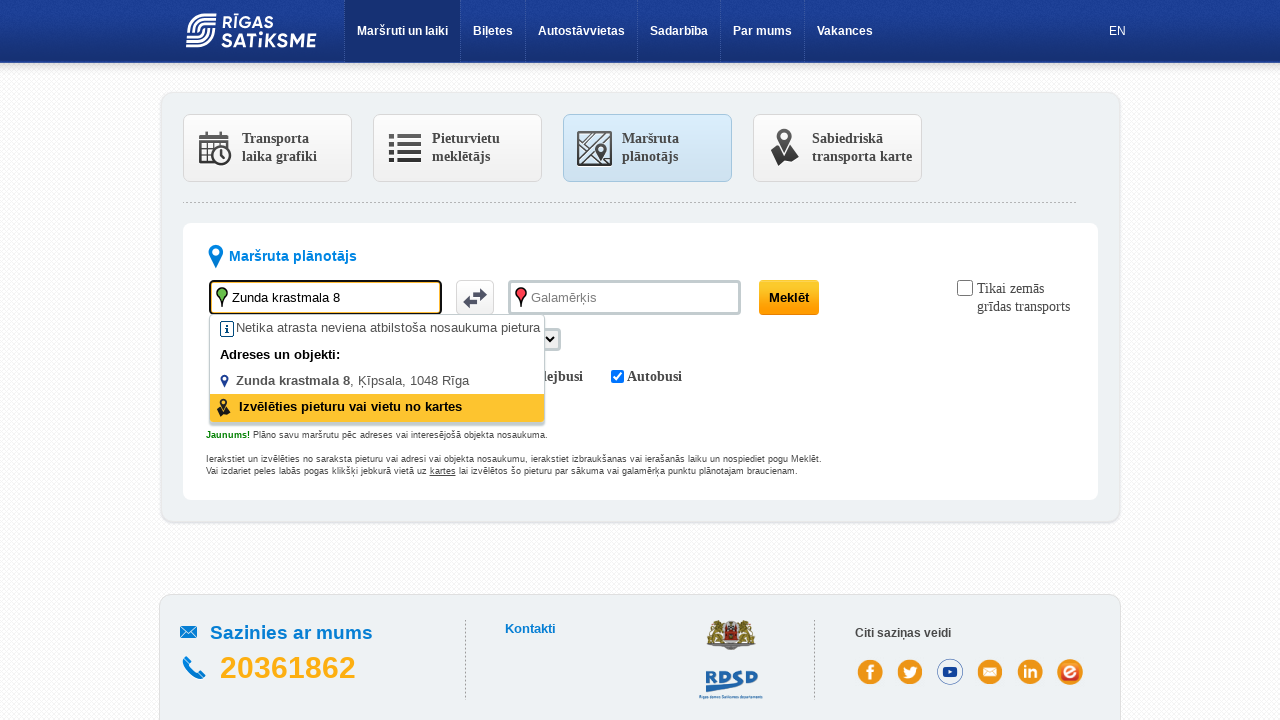

Selected first suggestion for start address at (377, 381) on #geocaching-results >> a >> nth=0
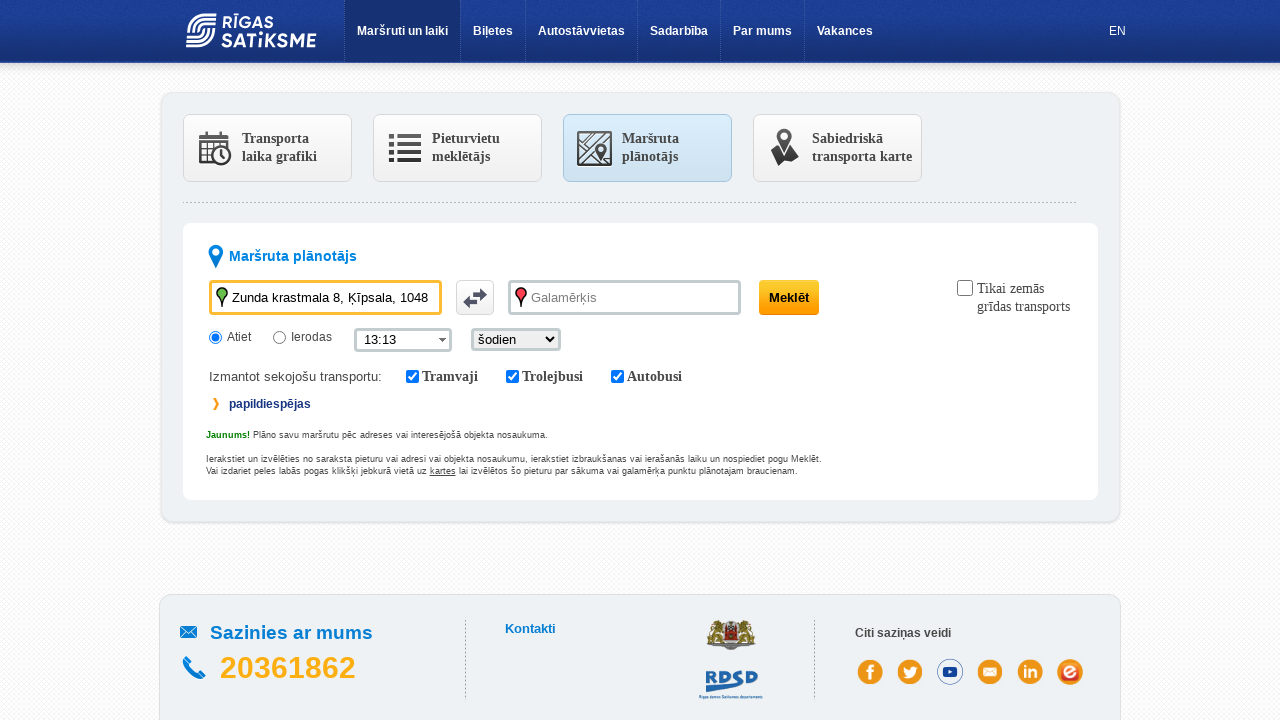

Clicked on end address input field at (624, 298) on #inputFinish
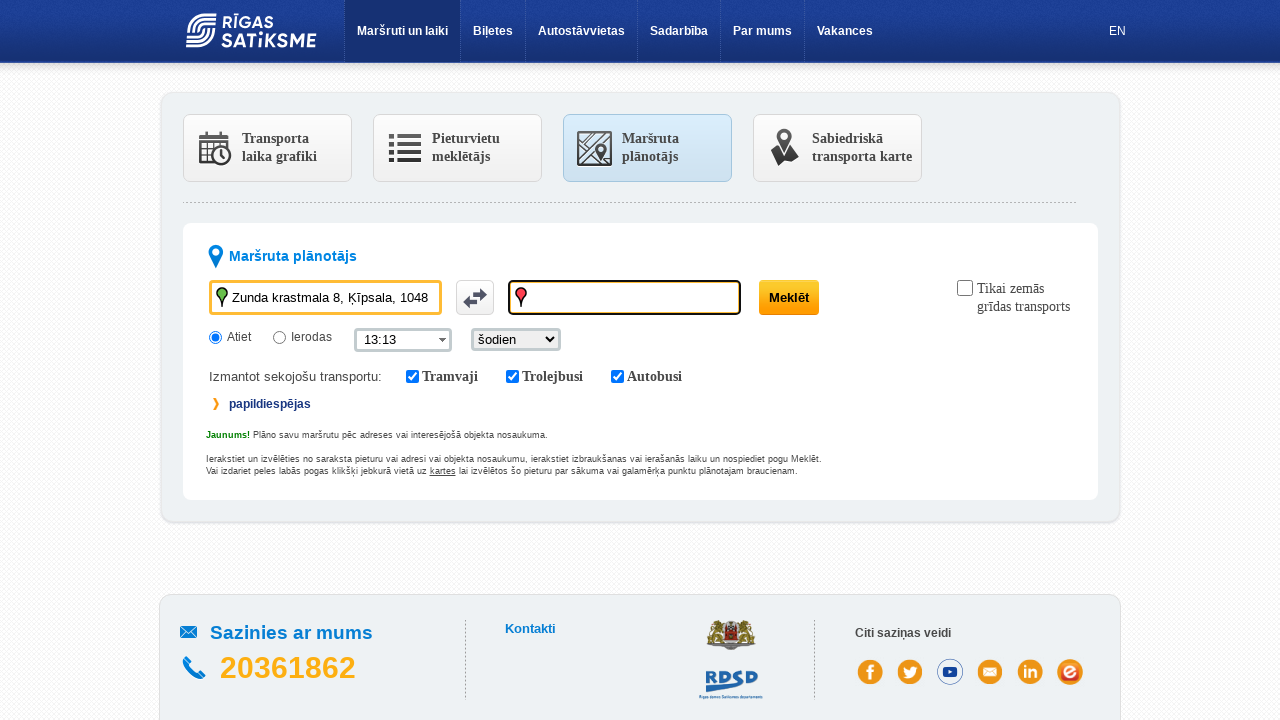

Filled end address with 'Ūnijas iela 93' on #inputFinish
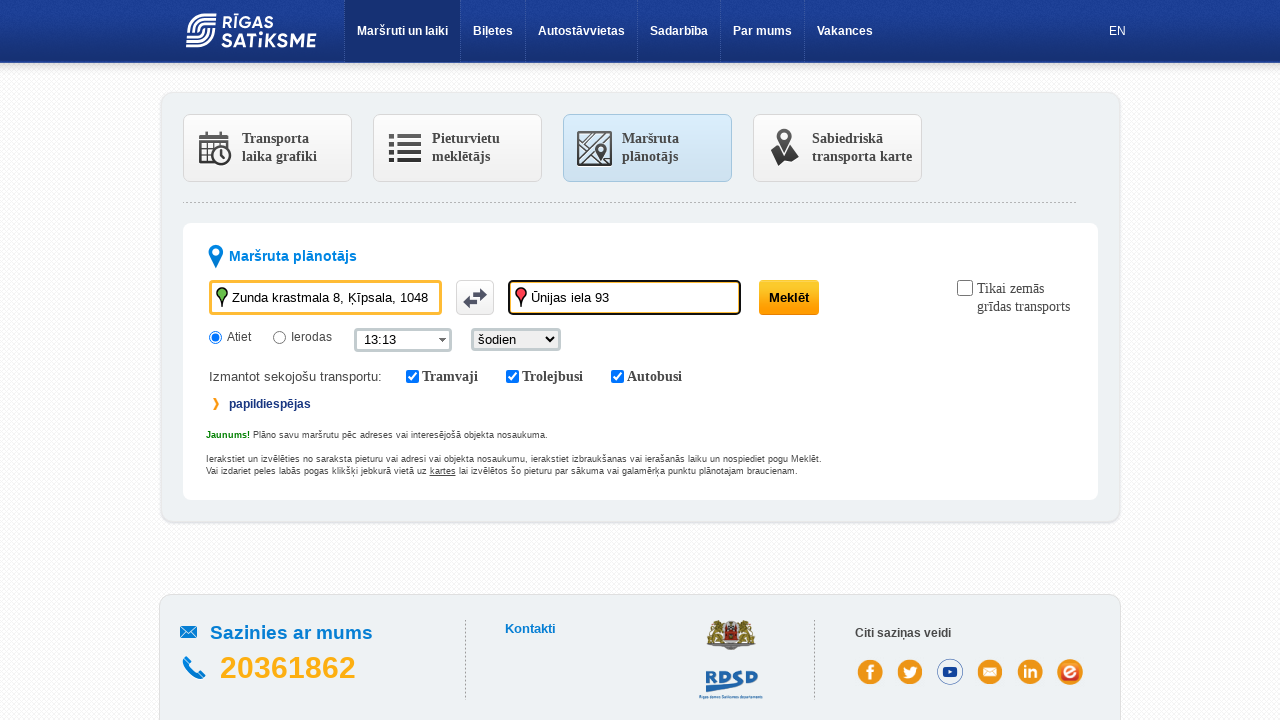

End address suggestions appeared
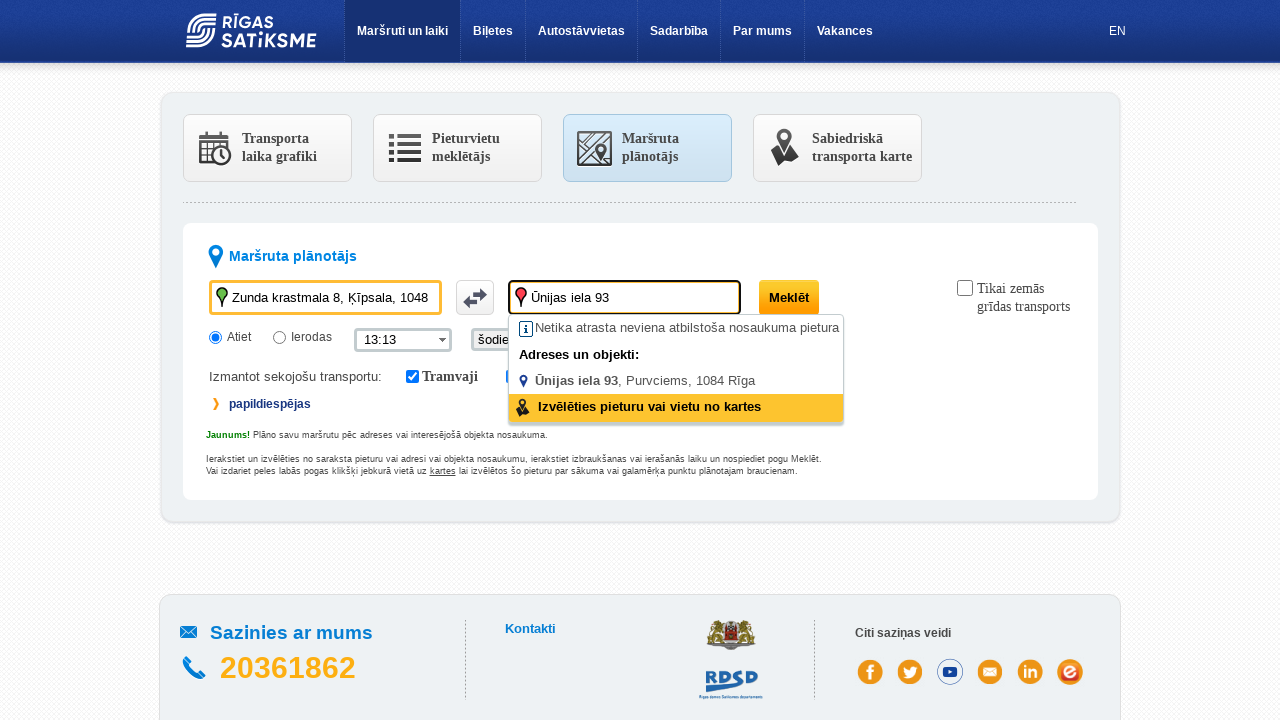

Selected first suggestion for end address at (676, 381) on #geocaching-results >> a >> nth=0
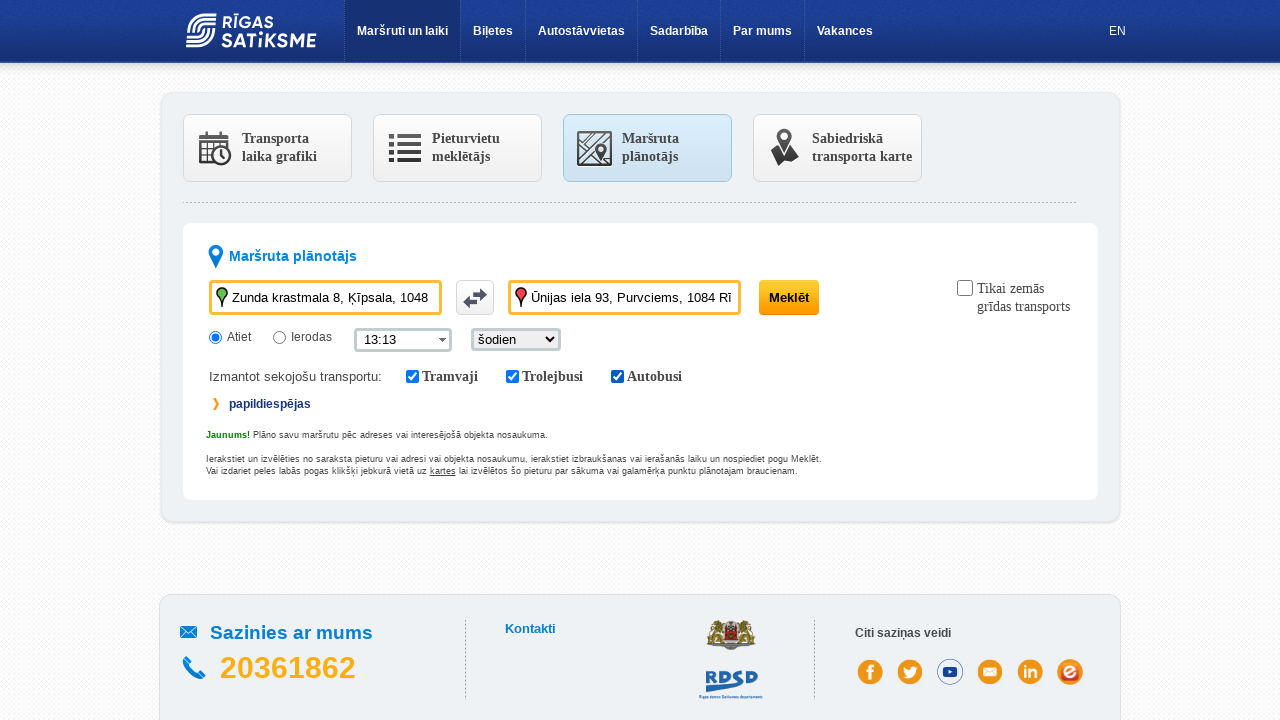

Clicked search button to find routes at (788, 298) on #buttonSearch
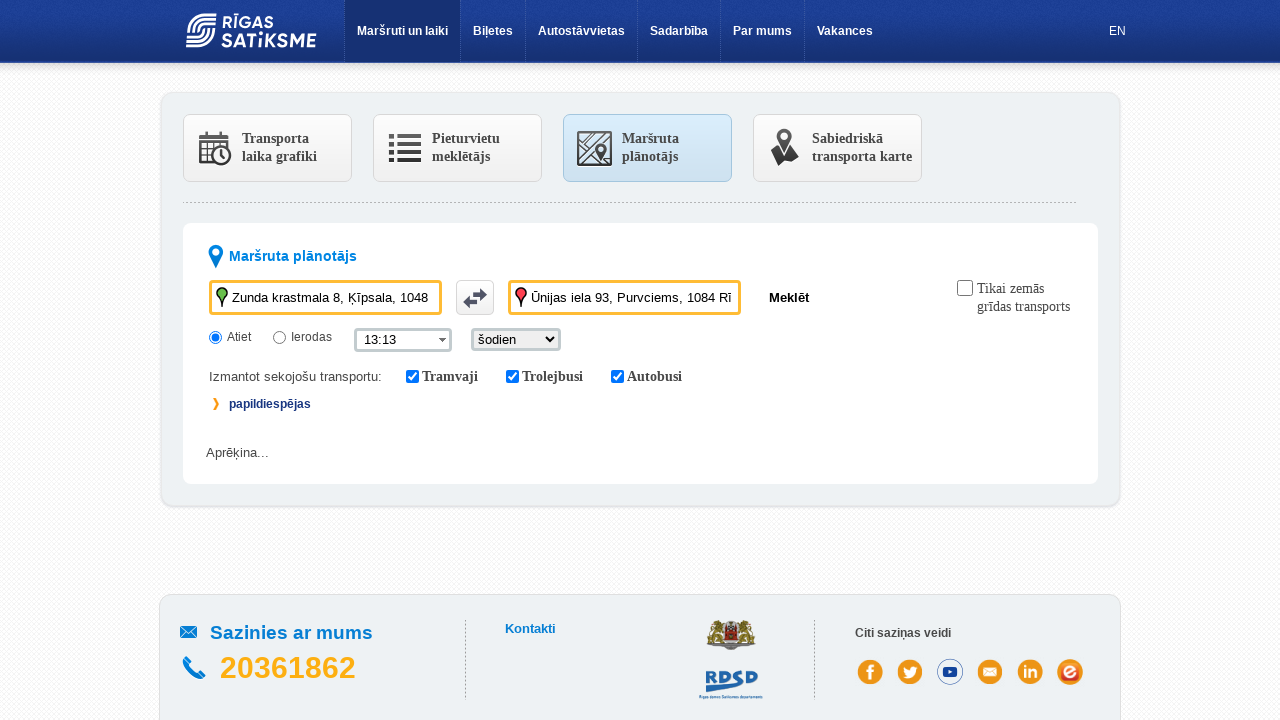

Route results loaded successfully
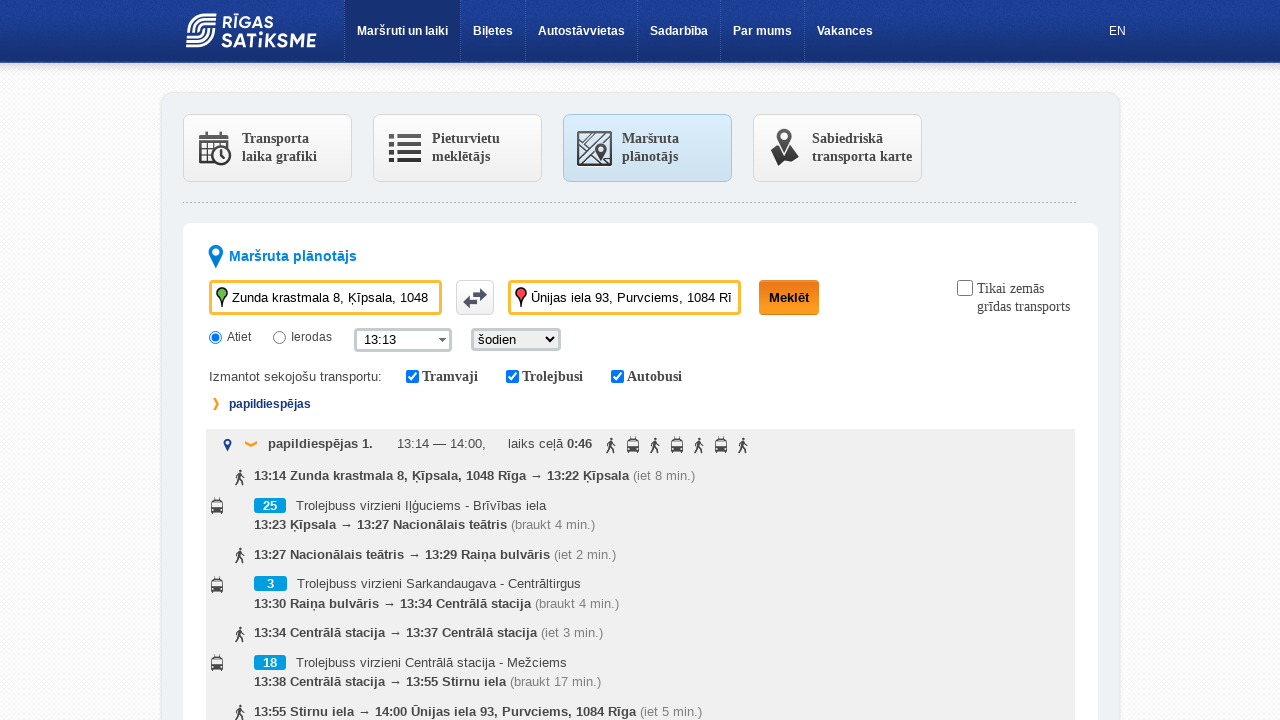

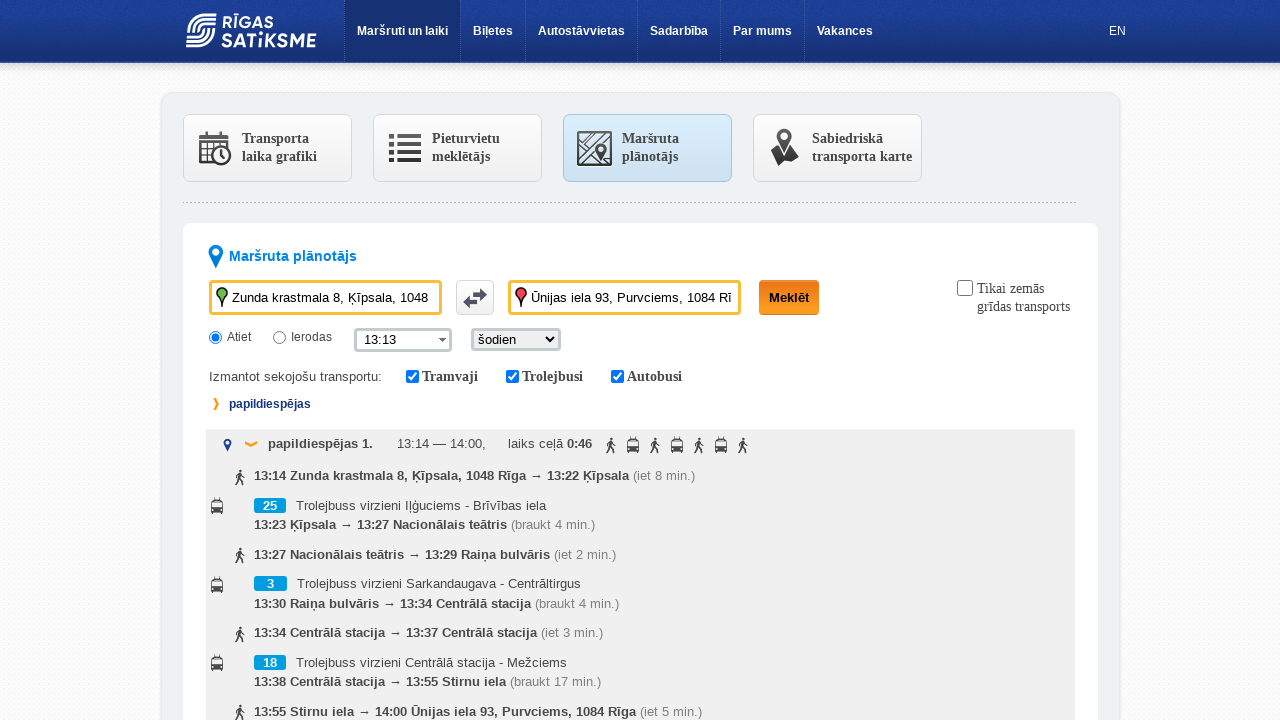